Tests window handle functionality by clicking a button that opens a new window/tab, then iterating through all open windows and switching to each one.

Starting URL: https://www.w3schools.com/jsref/tryit.asp?filename=tryjsref_confirm

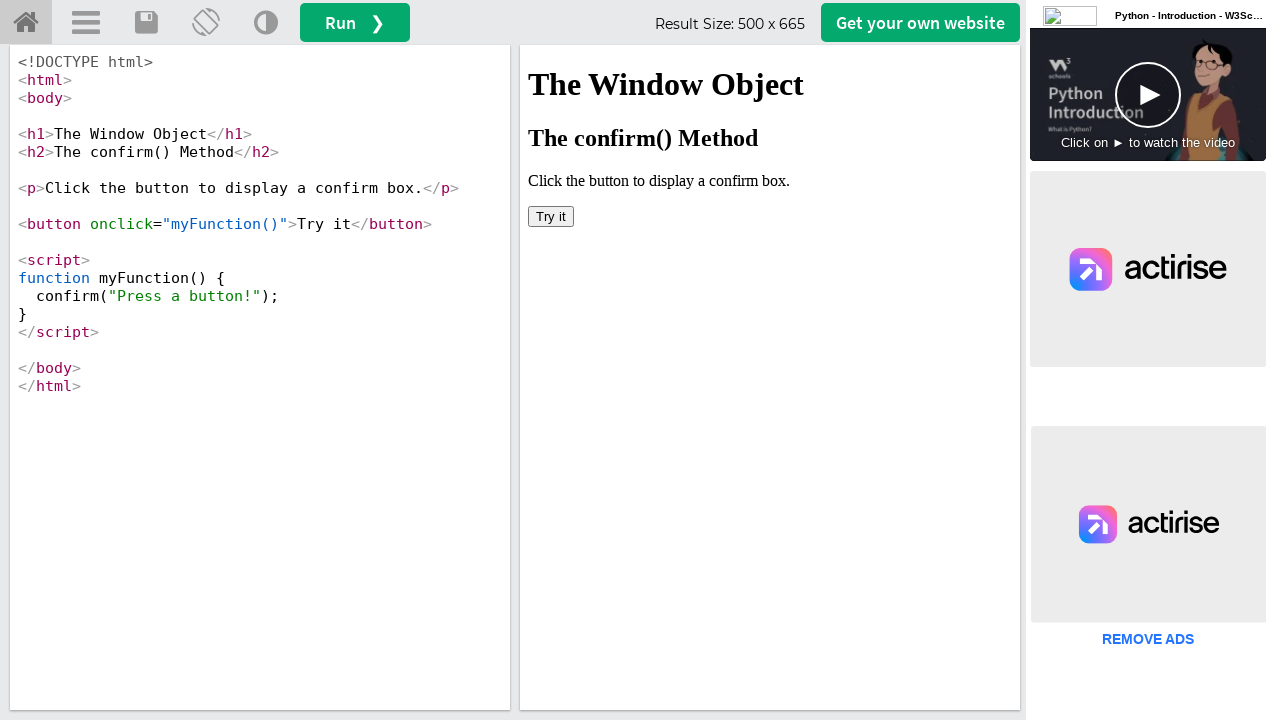

Stored reference to original page/window
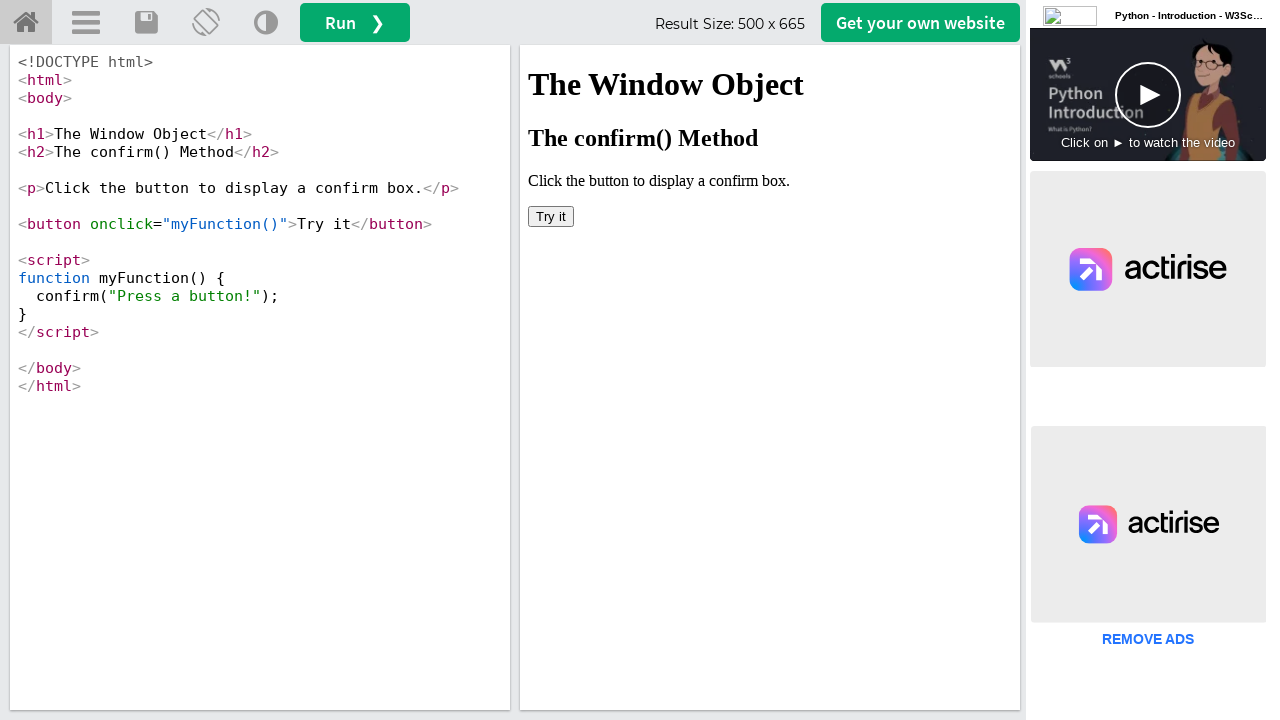

Waited for button element to load in iframe
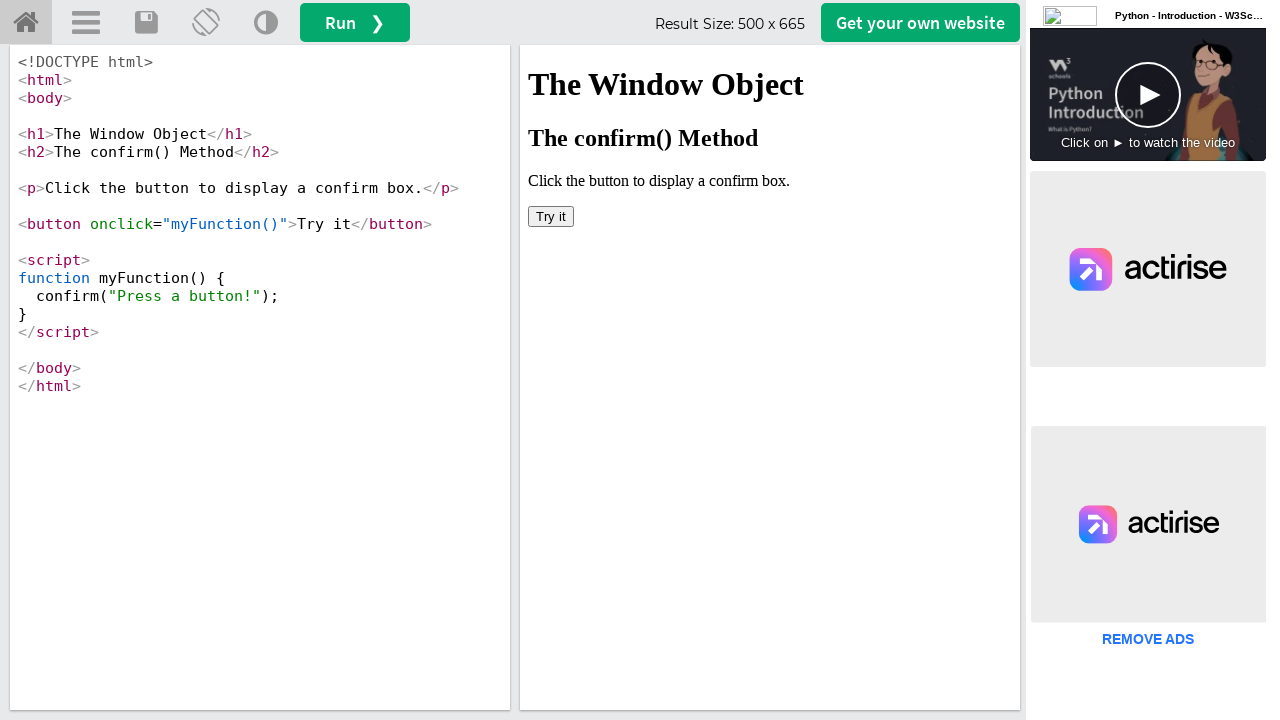

Clicked button to open new window/tab at (920, 22) on #getwebsitebtn
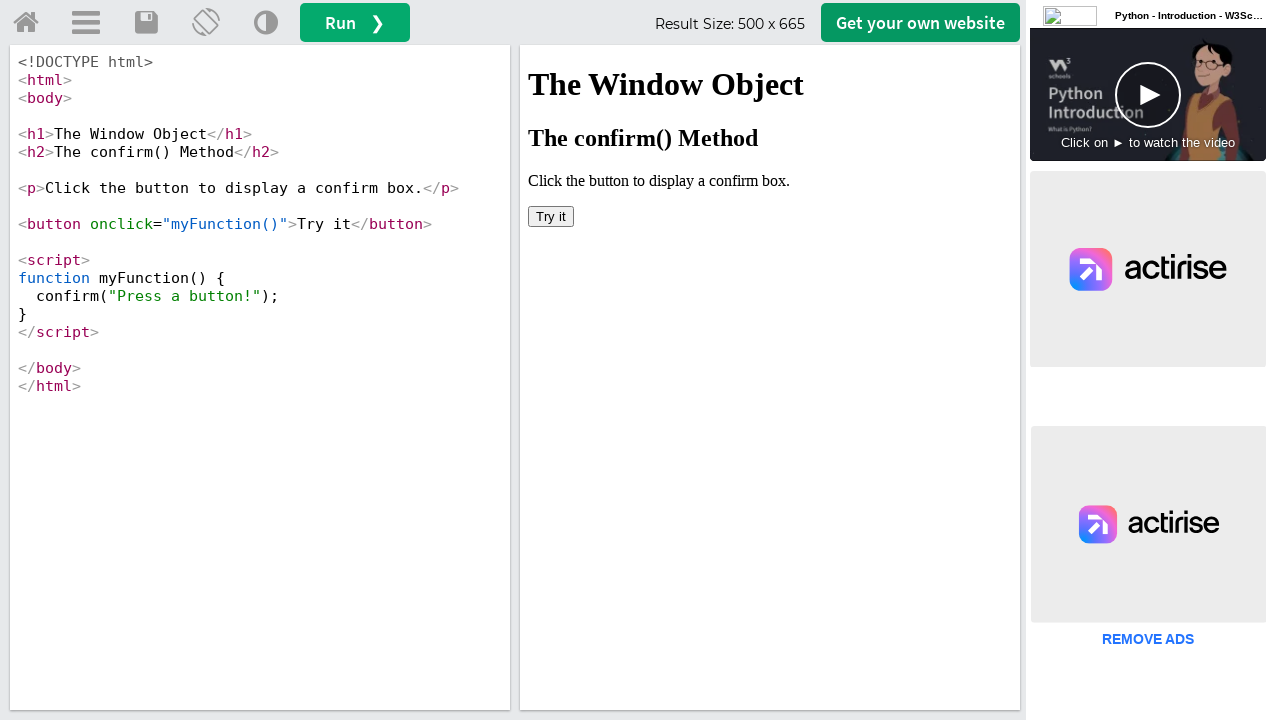

Captured new page/window that opened
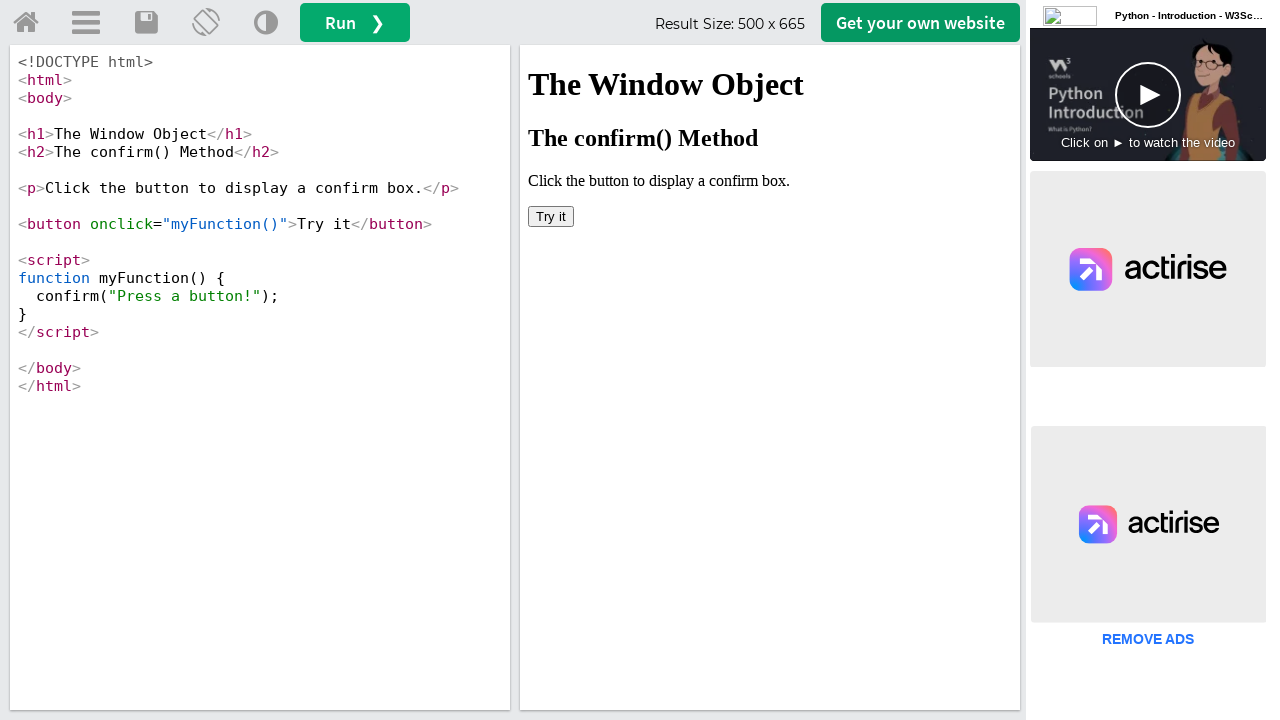

Waited for new page to fully load
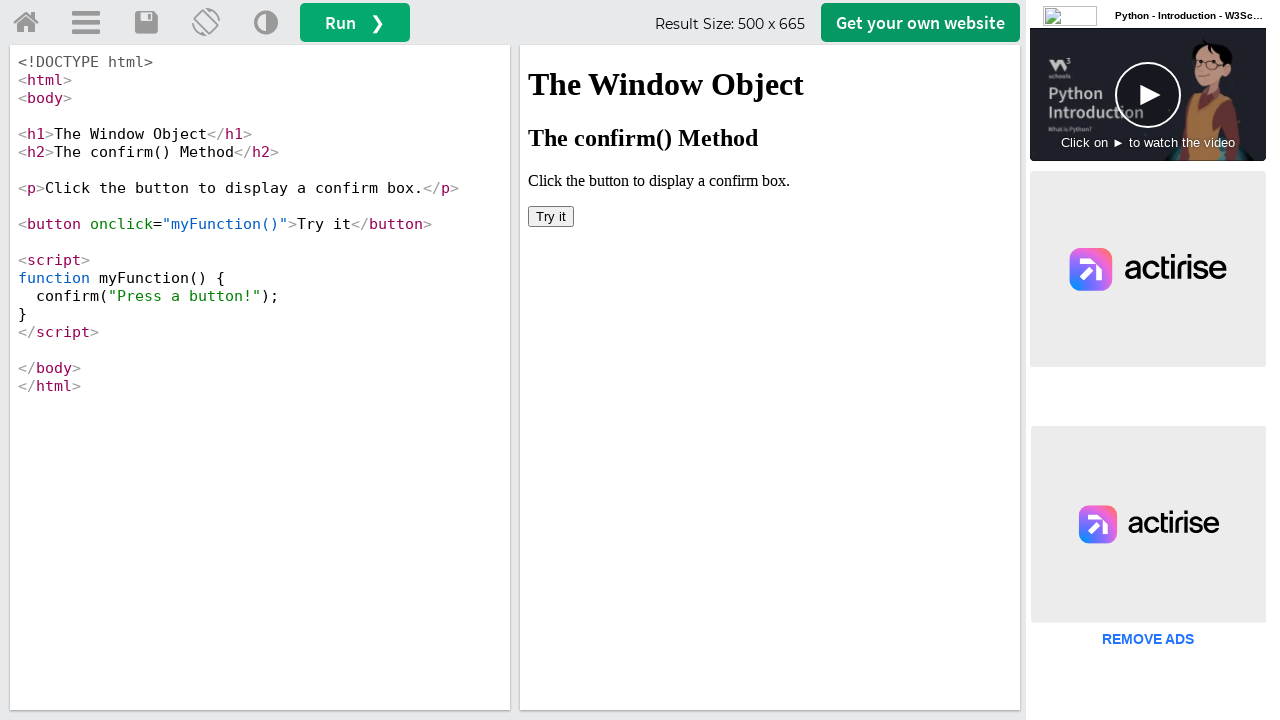

Retrieved all open pages/windows - total count: 2
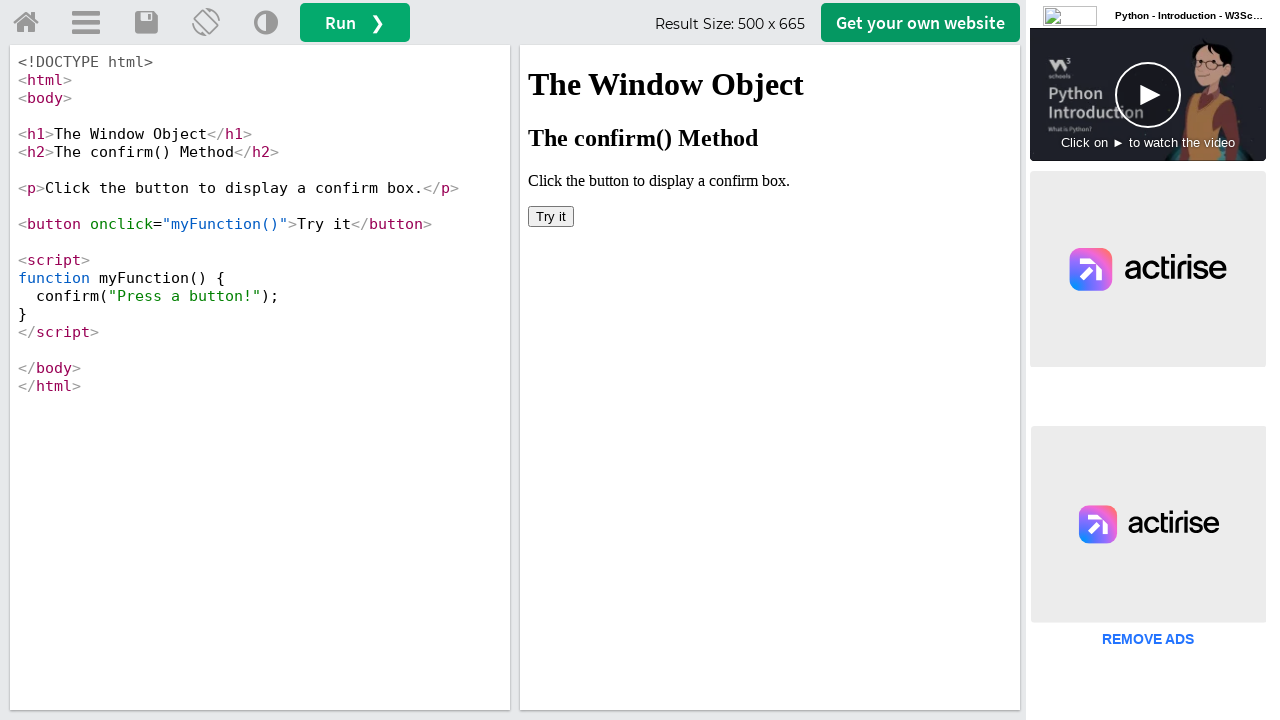

Switched to window with title: W3Schools Tryit Editor
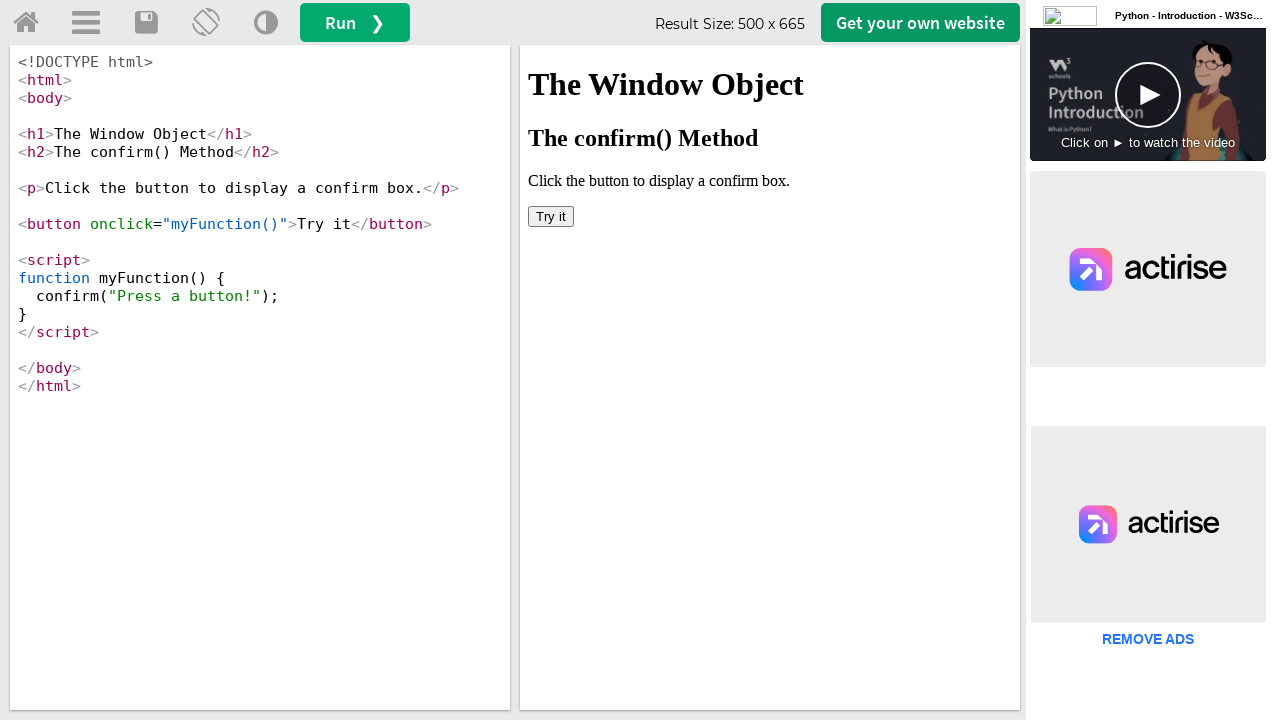

Retrieved title of current window: 'W3Schools Tryit Editor'
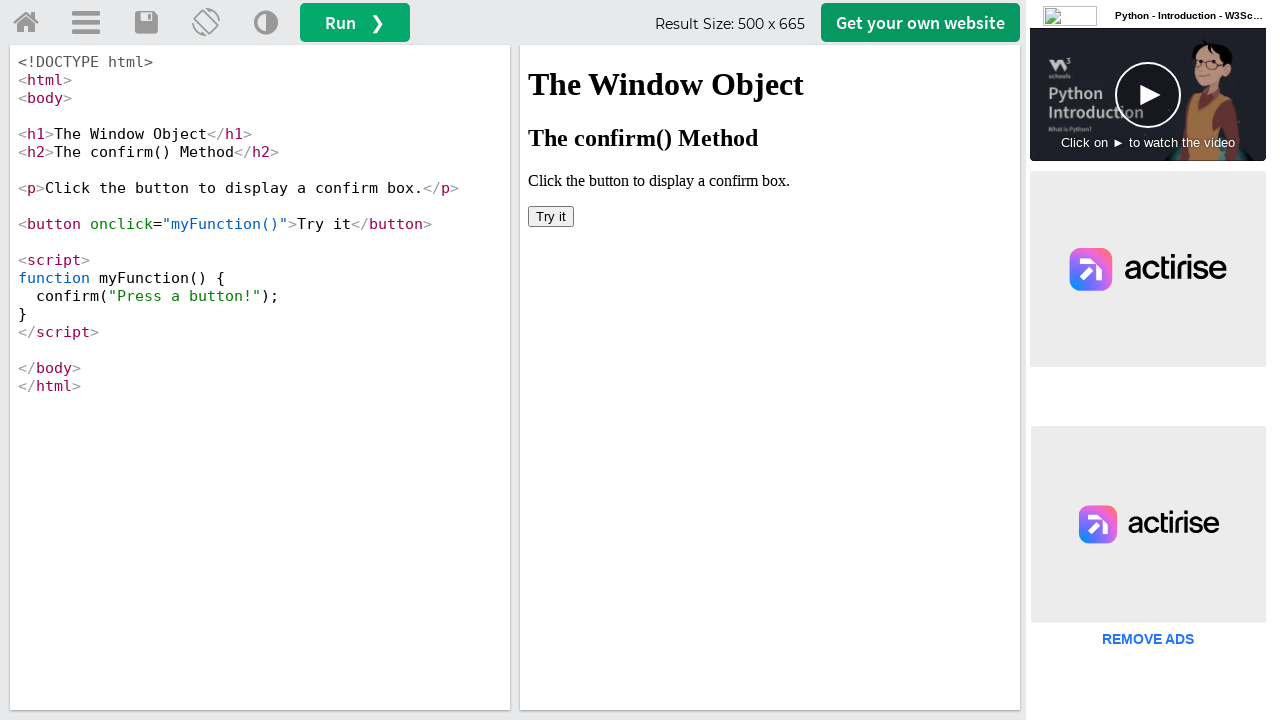

Switched to window with title: Create a Website | Website Builder | W3Schools.com | W3Schools Spaces
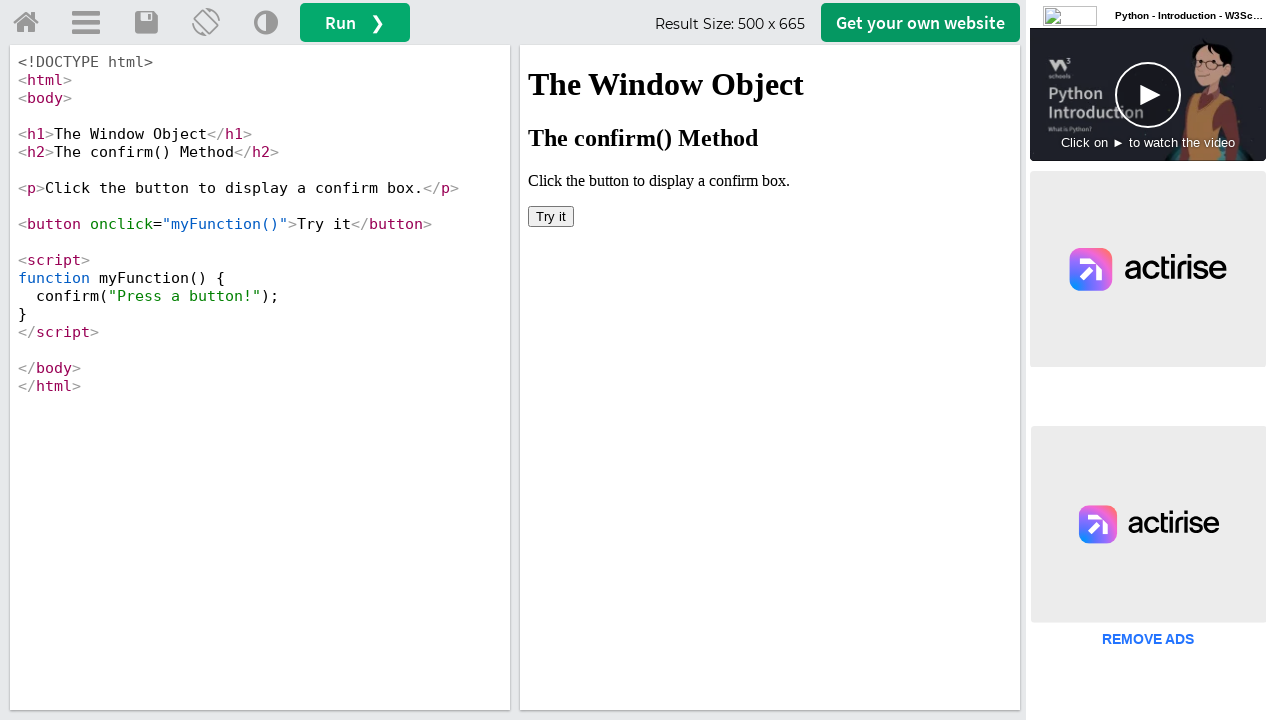

Retrieved title of current window: 'Create a Website | Website Builder | W3Schools.com | W3Schools Spaces'
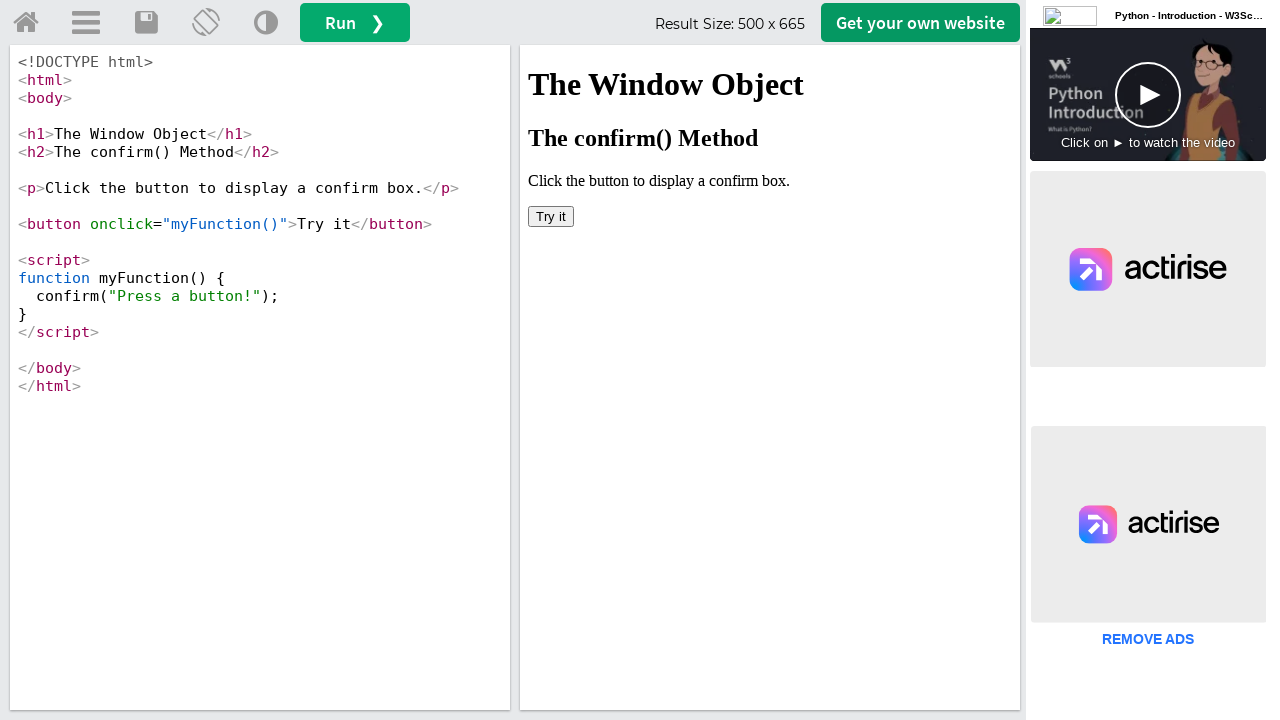

Closed the newly opened window/tab
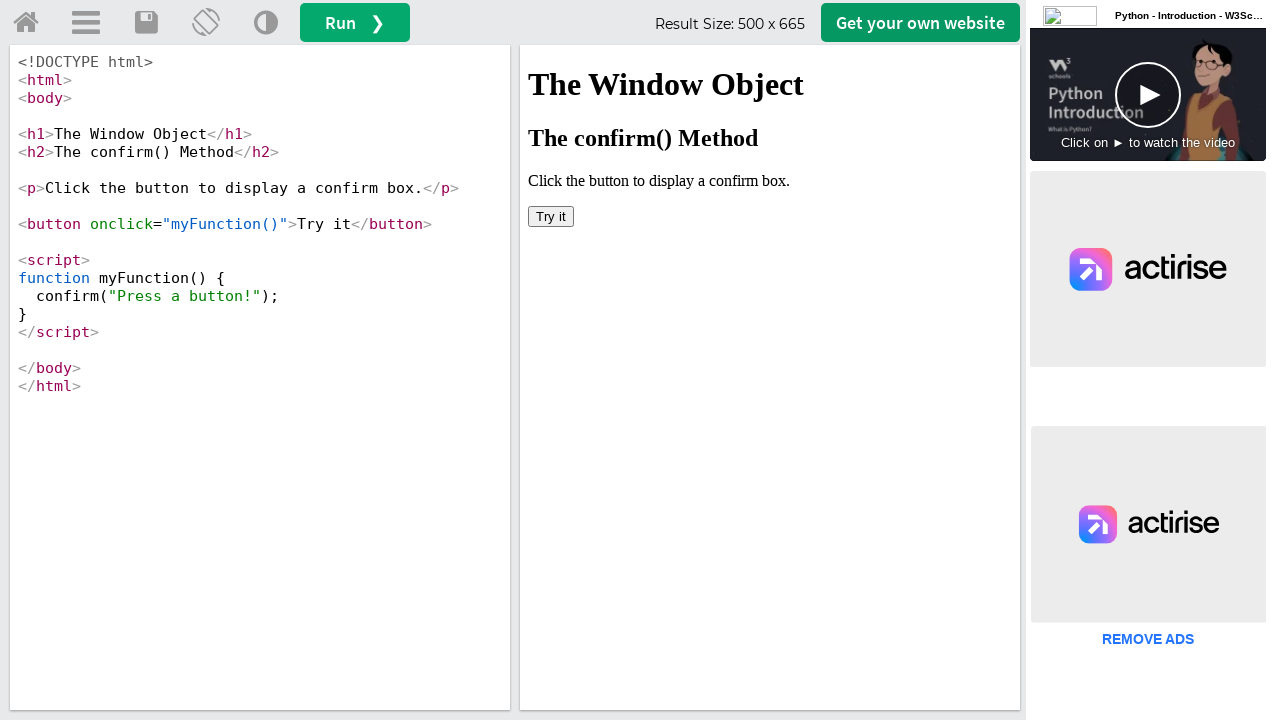

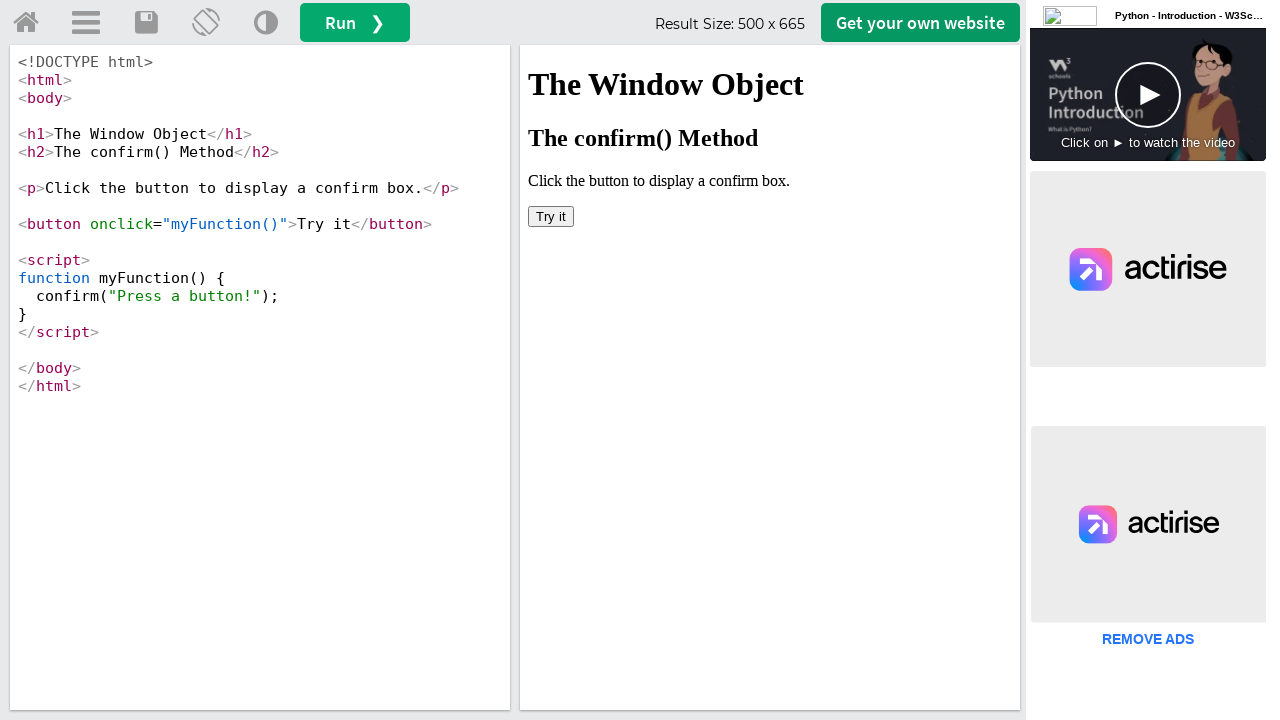